Navigates to an automation practice page and scrolls to the bottom of the page

Starting URL: https://rahulshettyacademy.com/AutomationPractice/

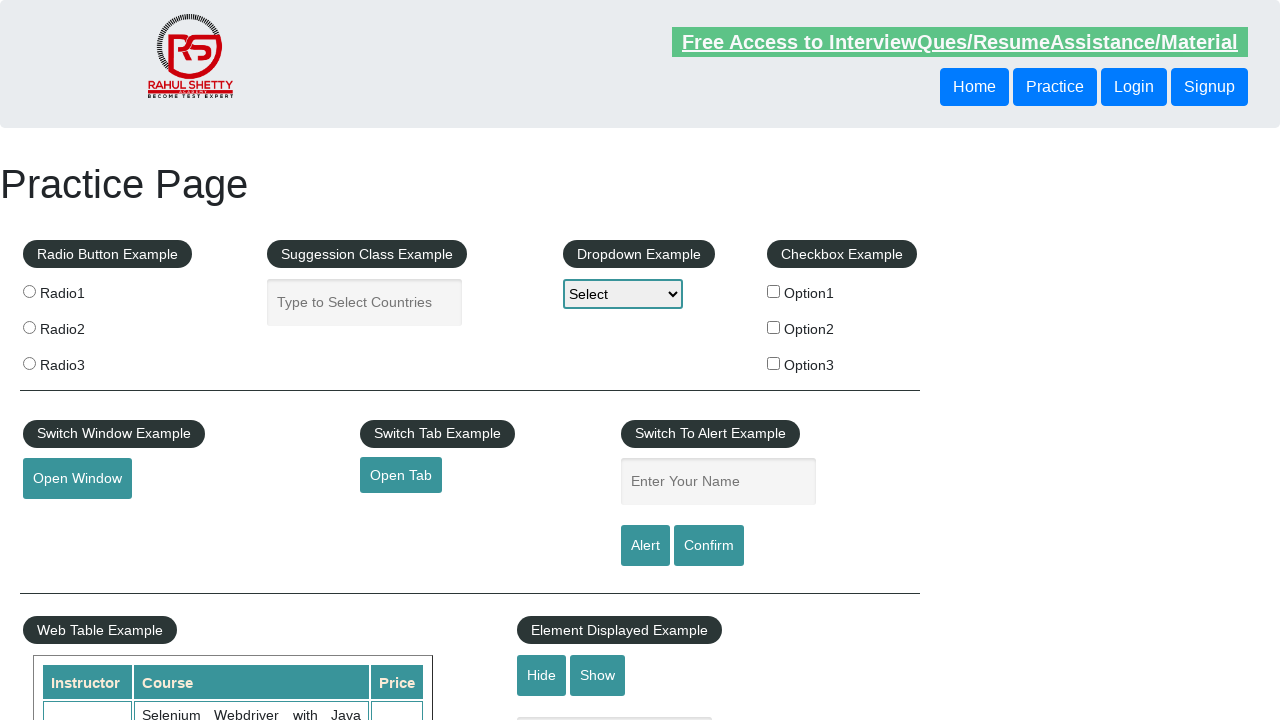

Navigated to automation practice page
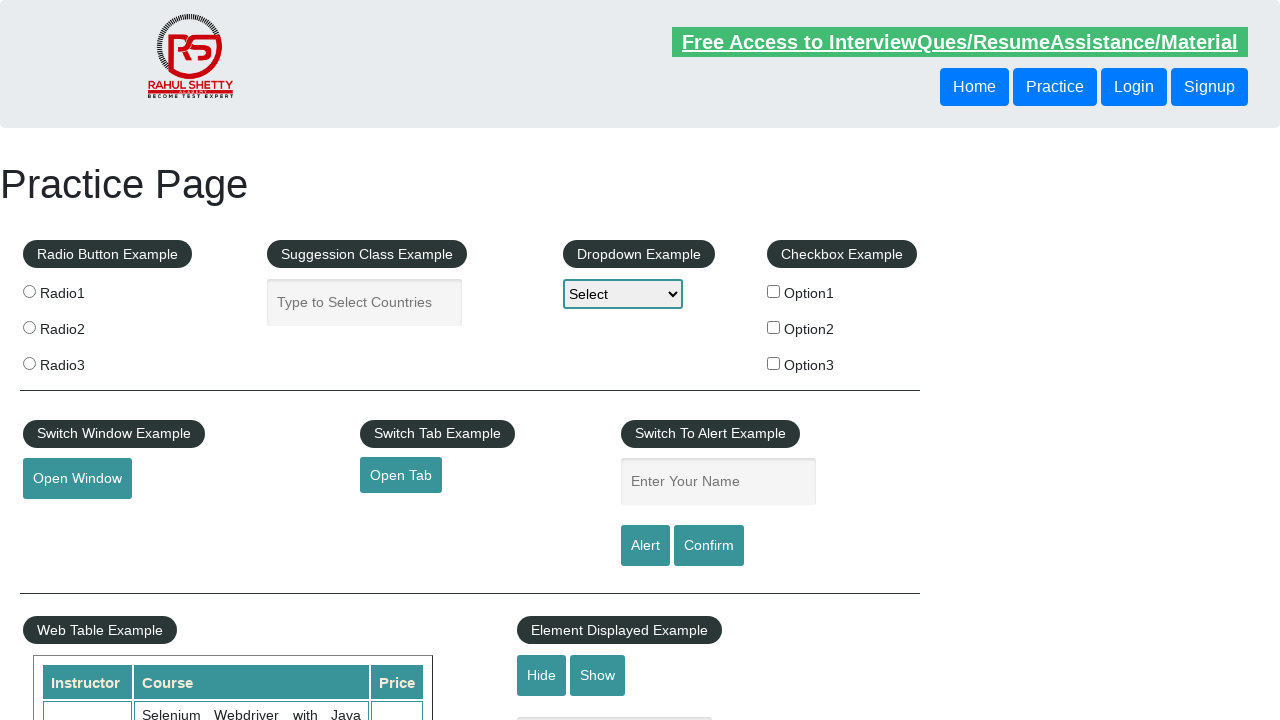

Scrolled to the bottom of the page
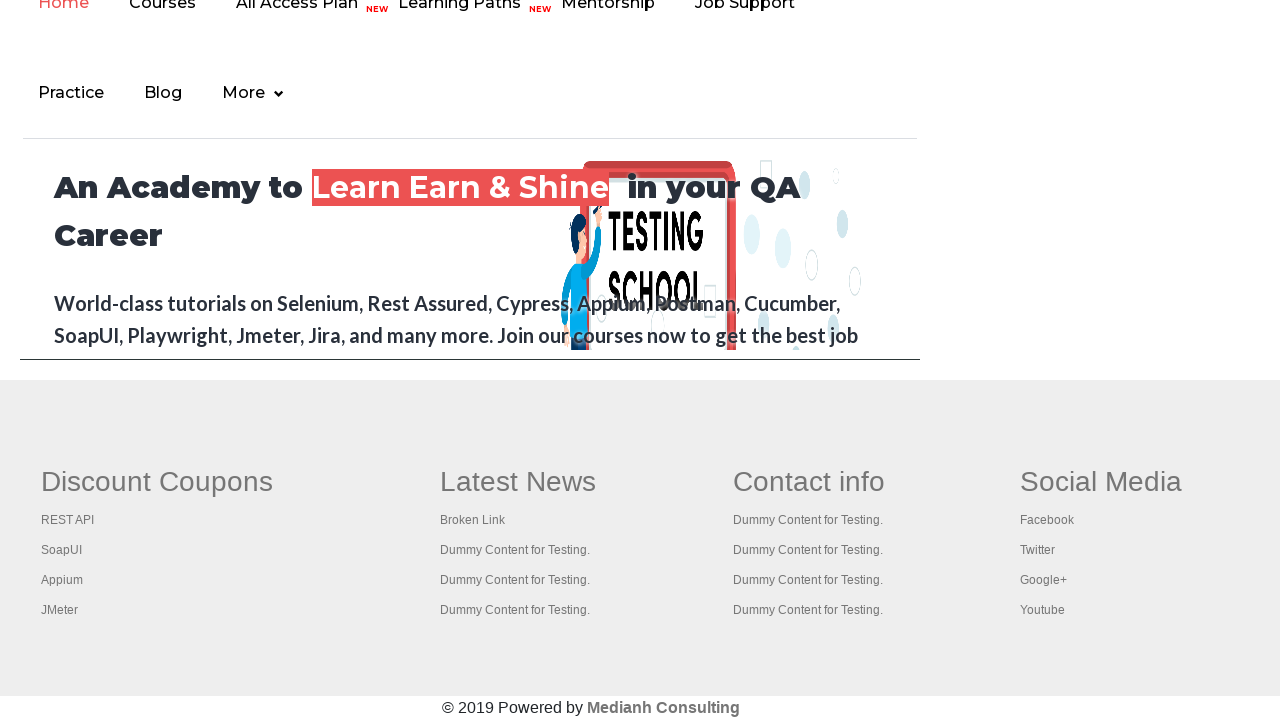

Waited for dynamic content to load after scrolling
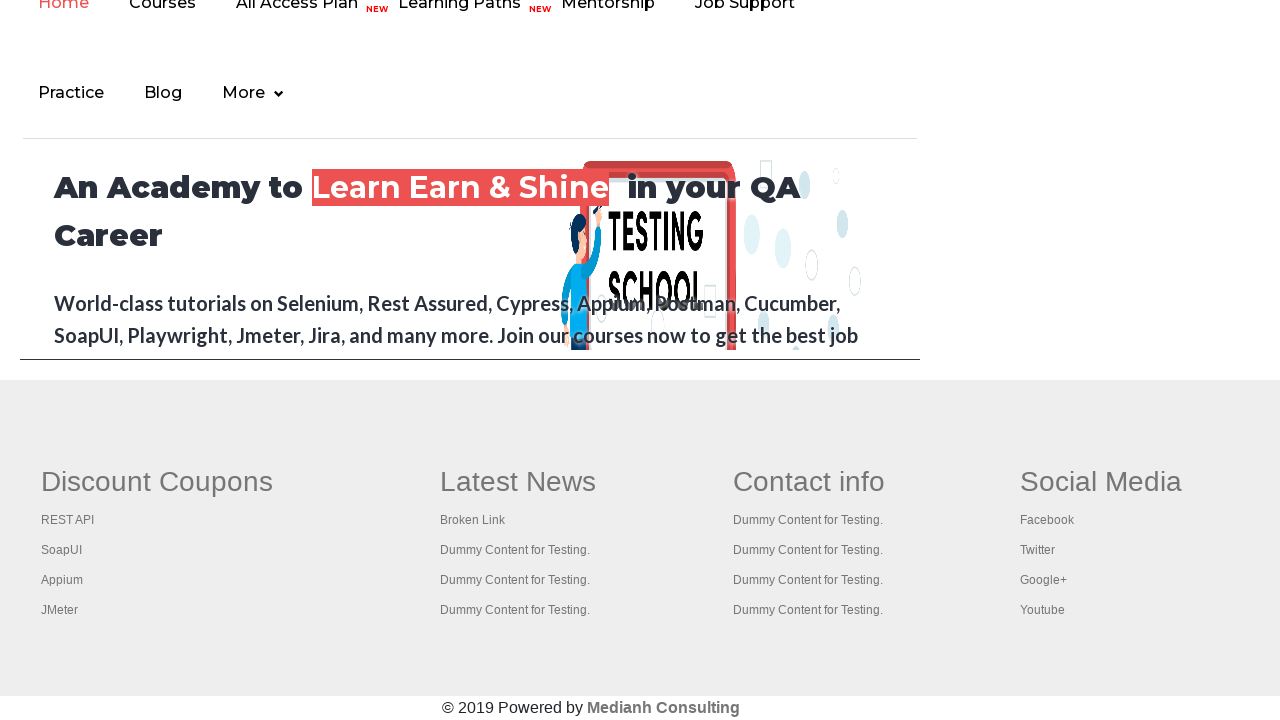

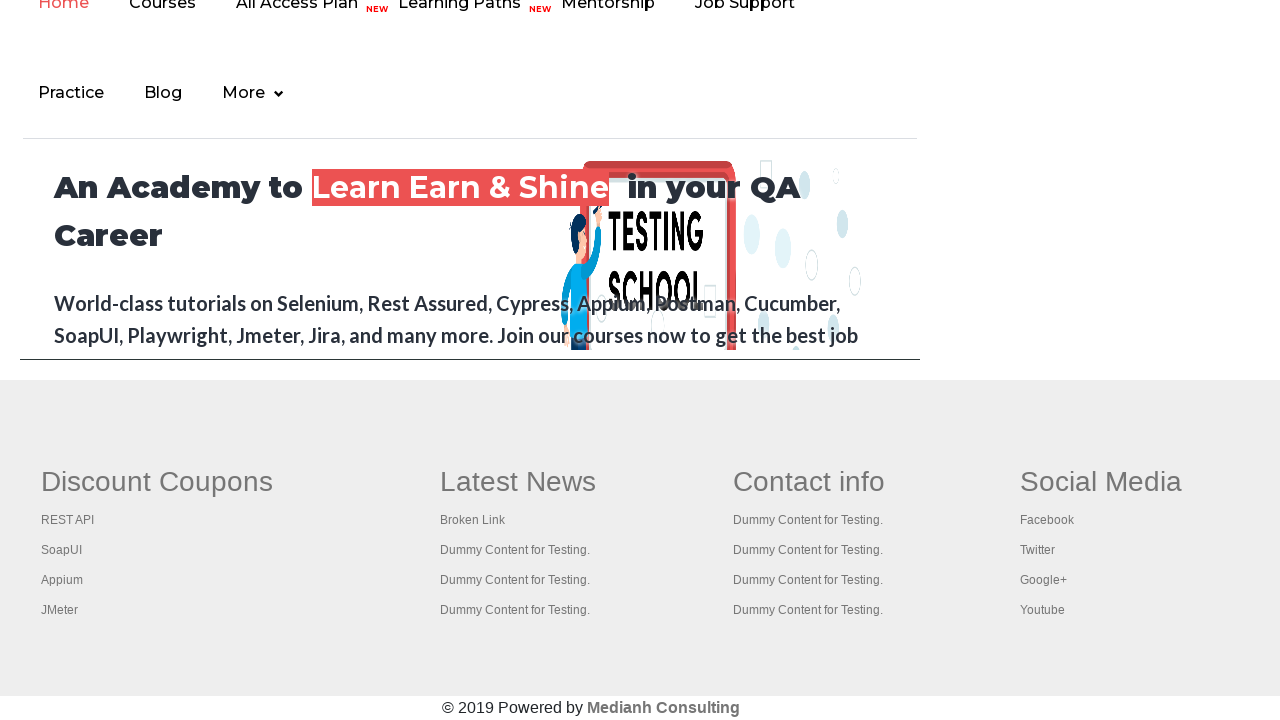